Tests form filling functionality by entering first name, last name, job title, selecting a radio button option, and submitting the form.

Starting URL: http://formy-project.herokuapp.com/form

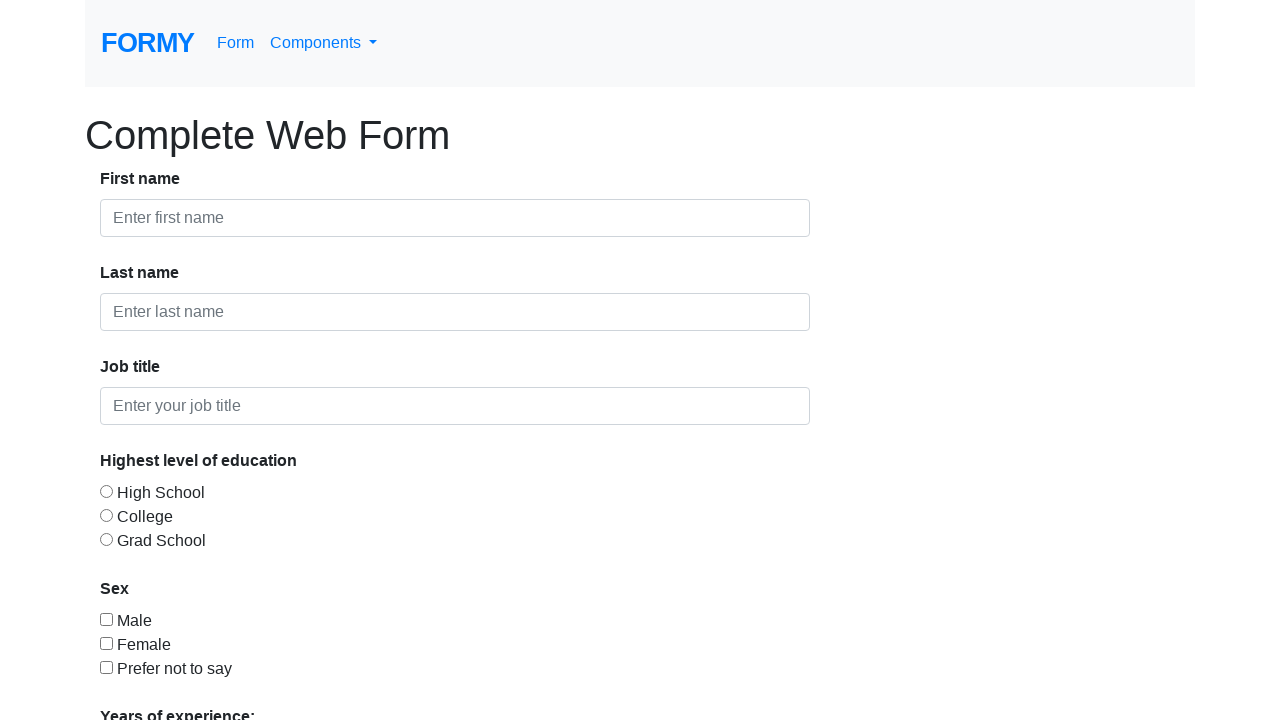

Filled first name field with 'Omar' on #first-name
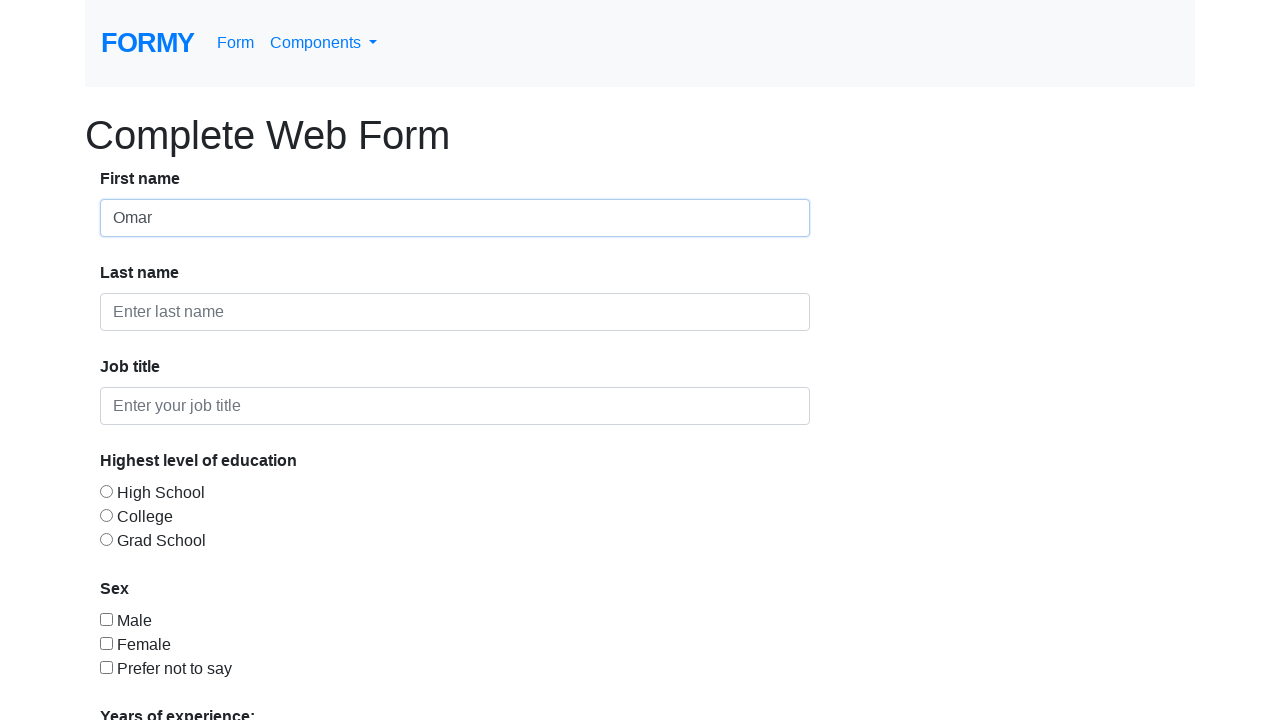

Filled last name field with 'Elkayal' on #last-name
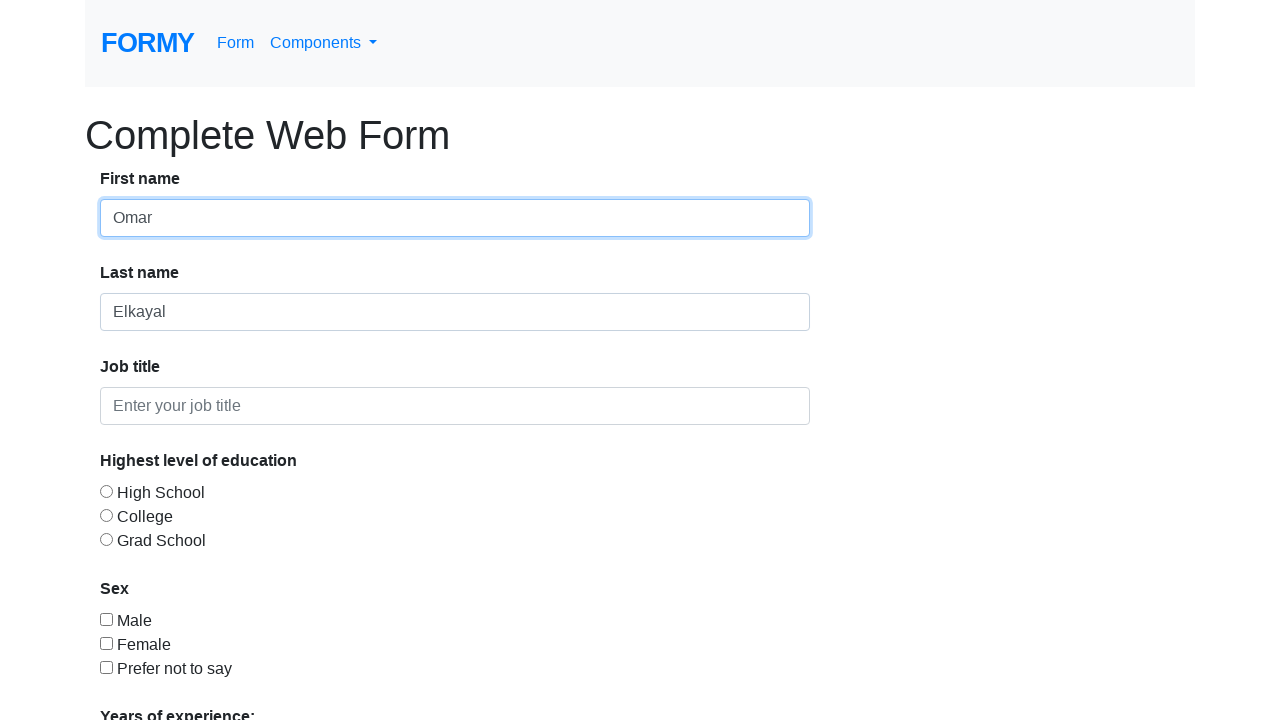

Filled job title field with 'Engineer' on #job-title
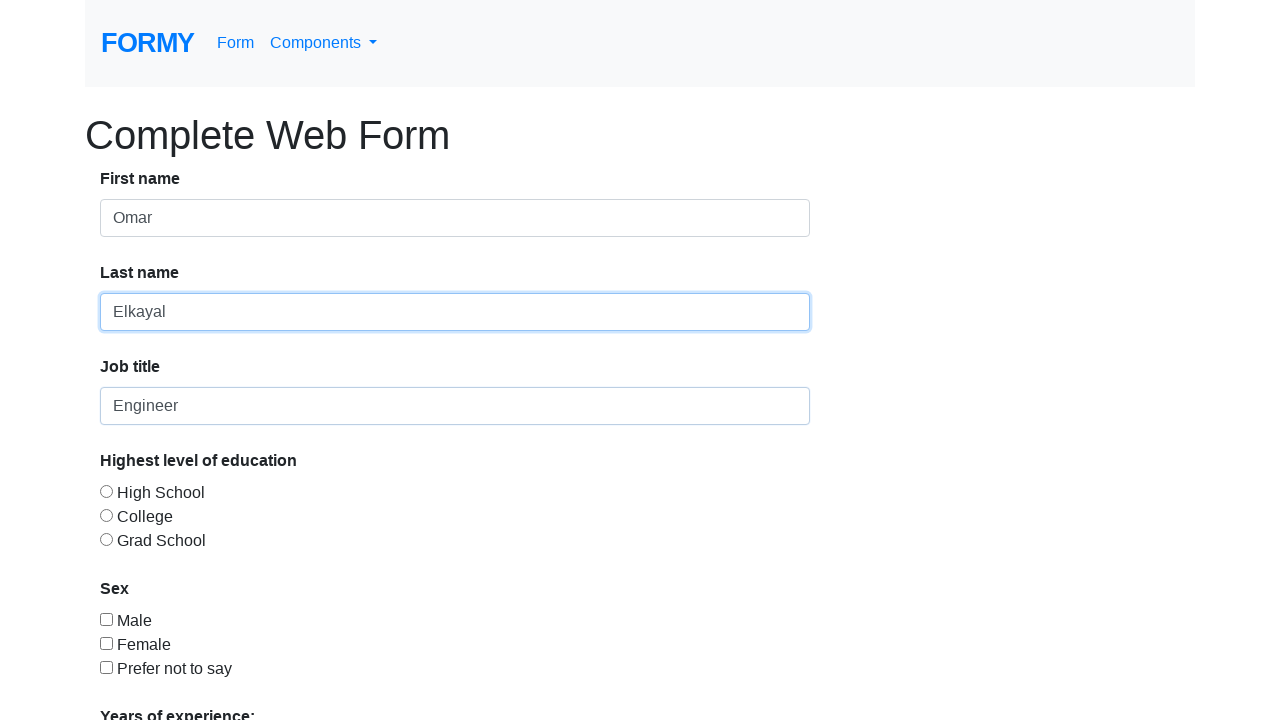

Clicked on first name field at (455, 218) on #first-name
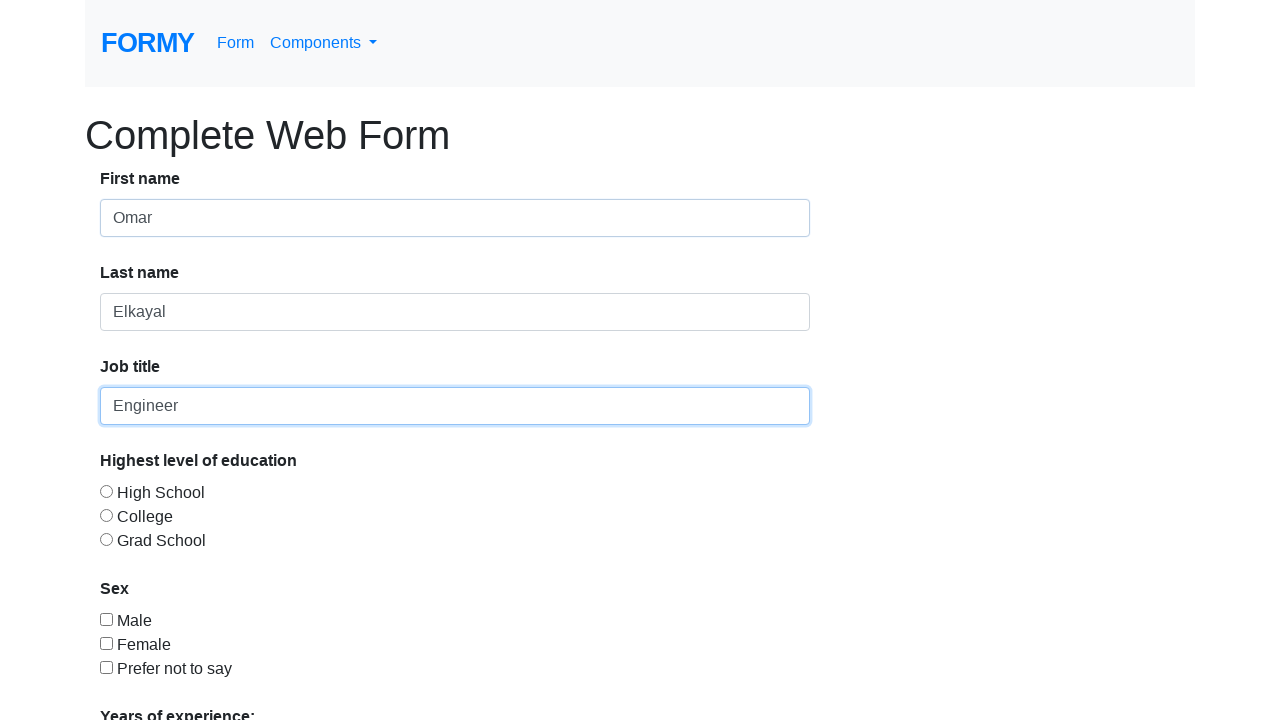

Clicked on last name field at (455, 312) on #last-name
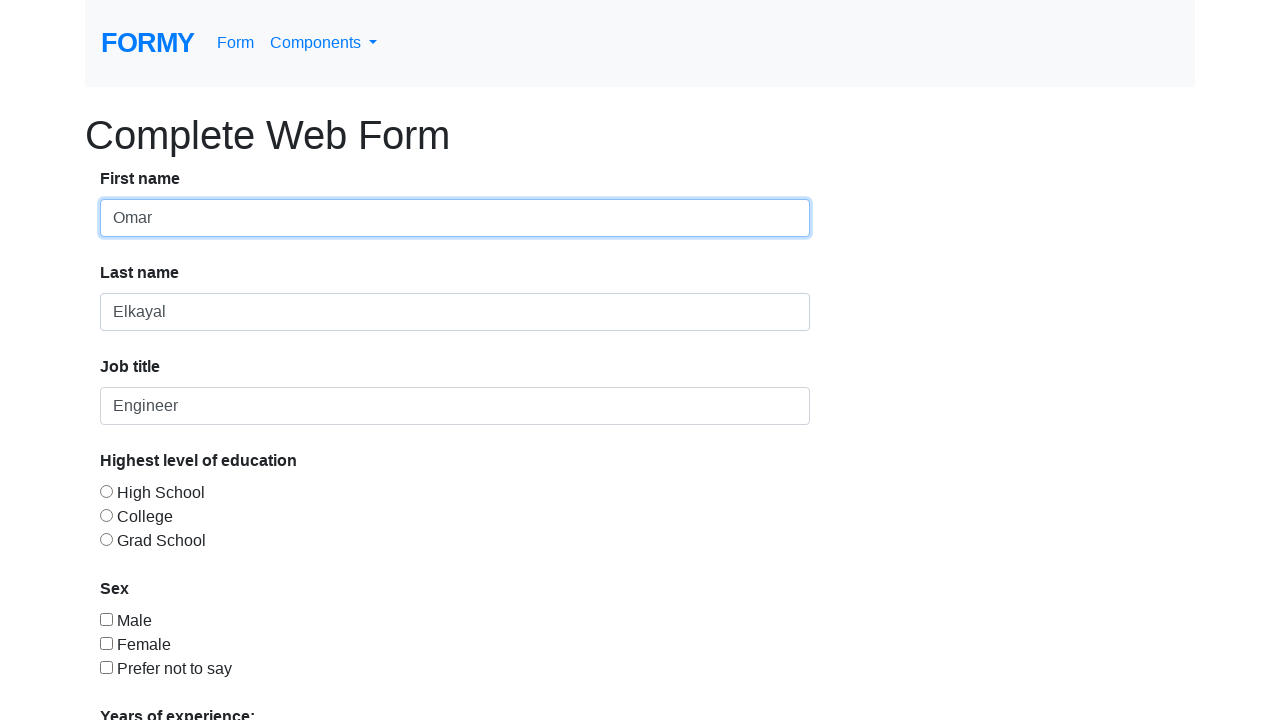

Clicked on job title field at (455, 406) on #job-title
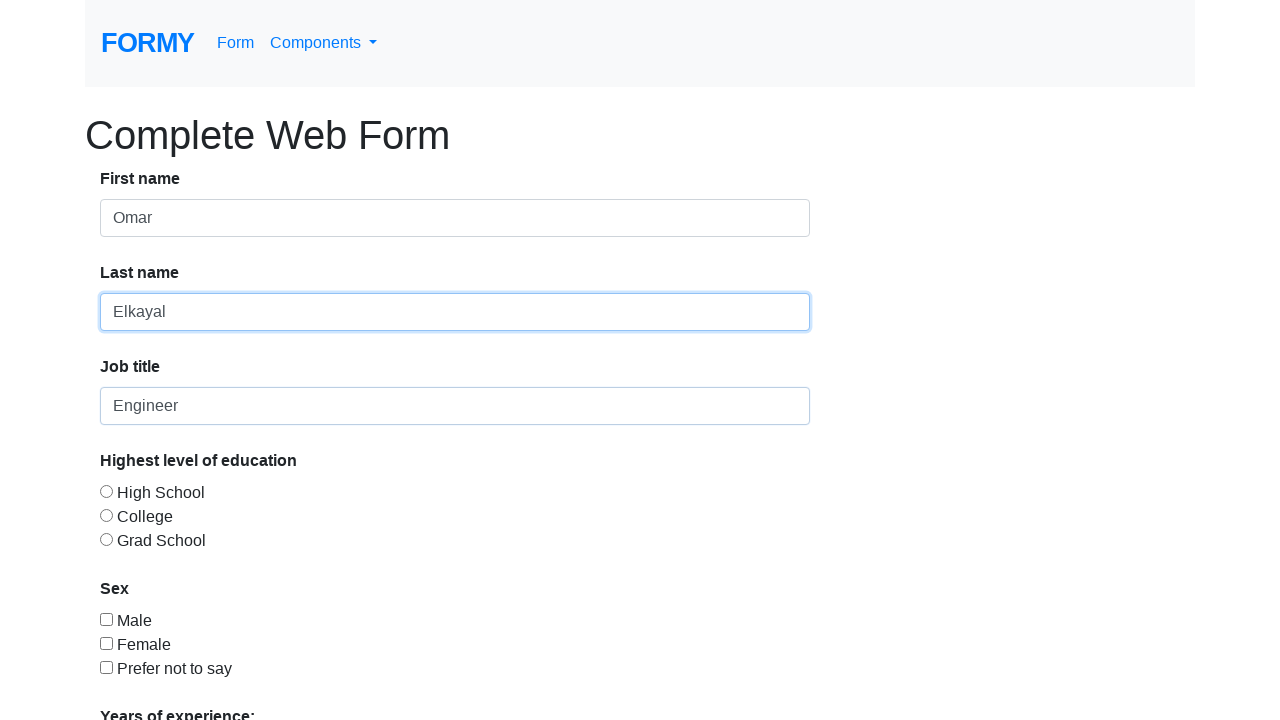

Selected radio button option 2 at (106, 515) on #radio-button-2
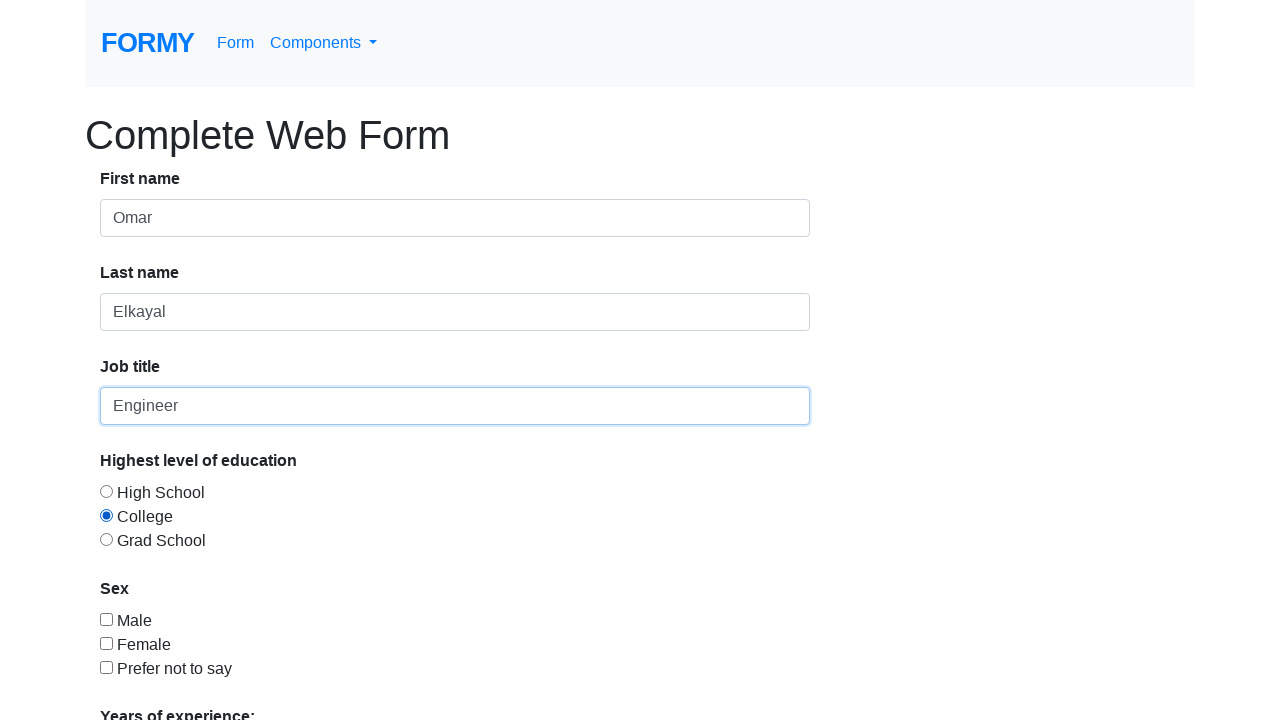

Clicked submit button to submit the form at (148, 680) on xpath=/html/body/div/form/div/div[8]/a
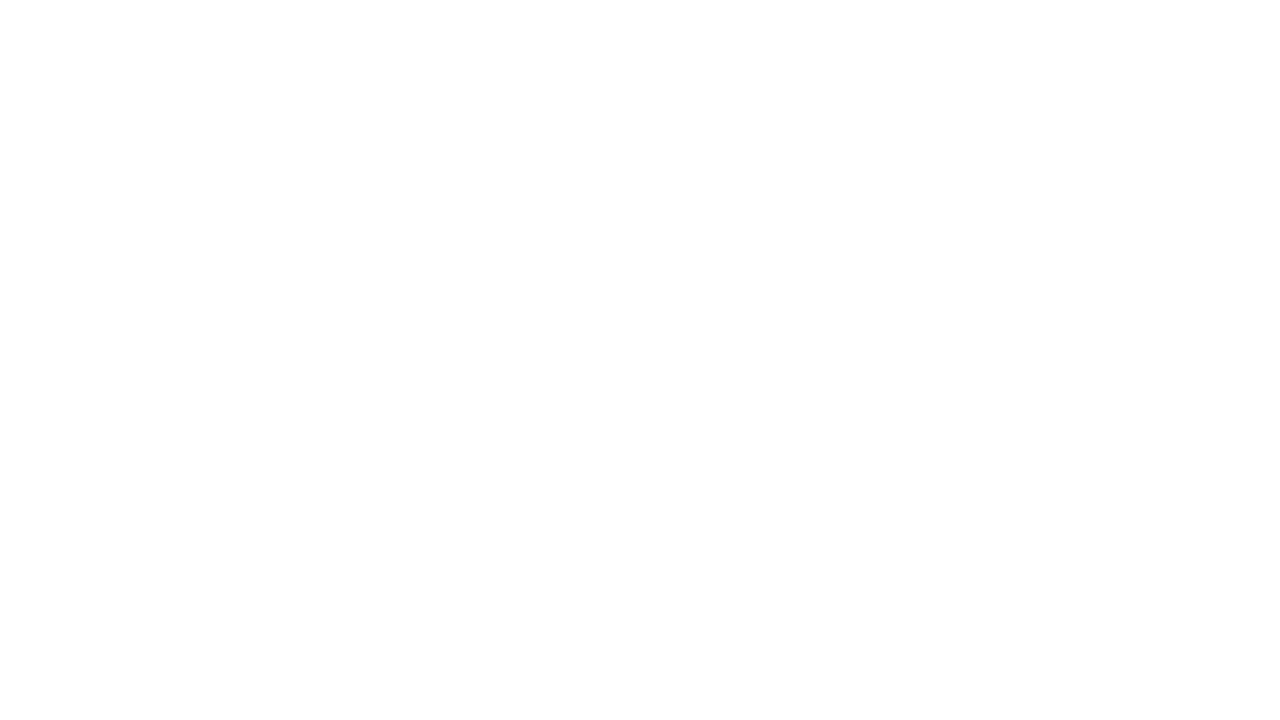

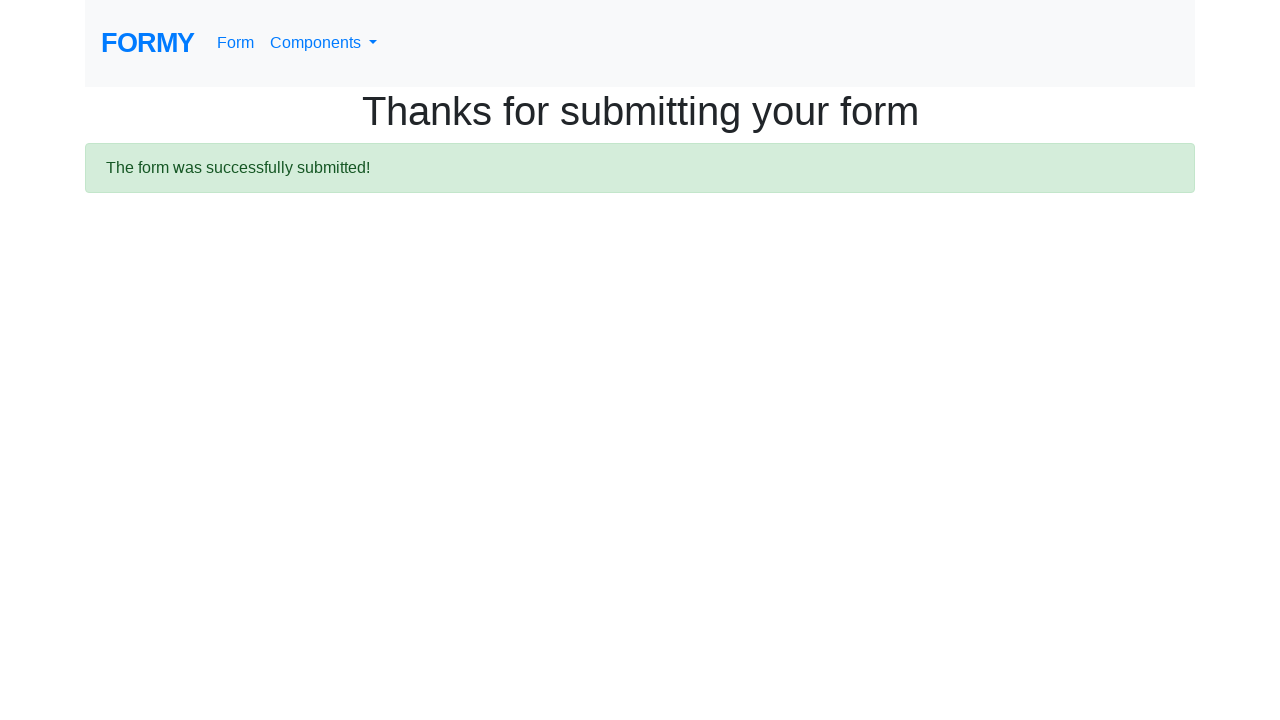